Tests handling of a prompt dialog by entering text and accepting the prompt

Starting URL: https://demoqa.com/alerts

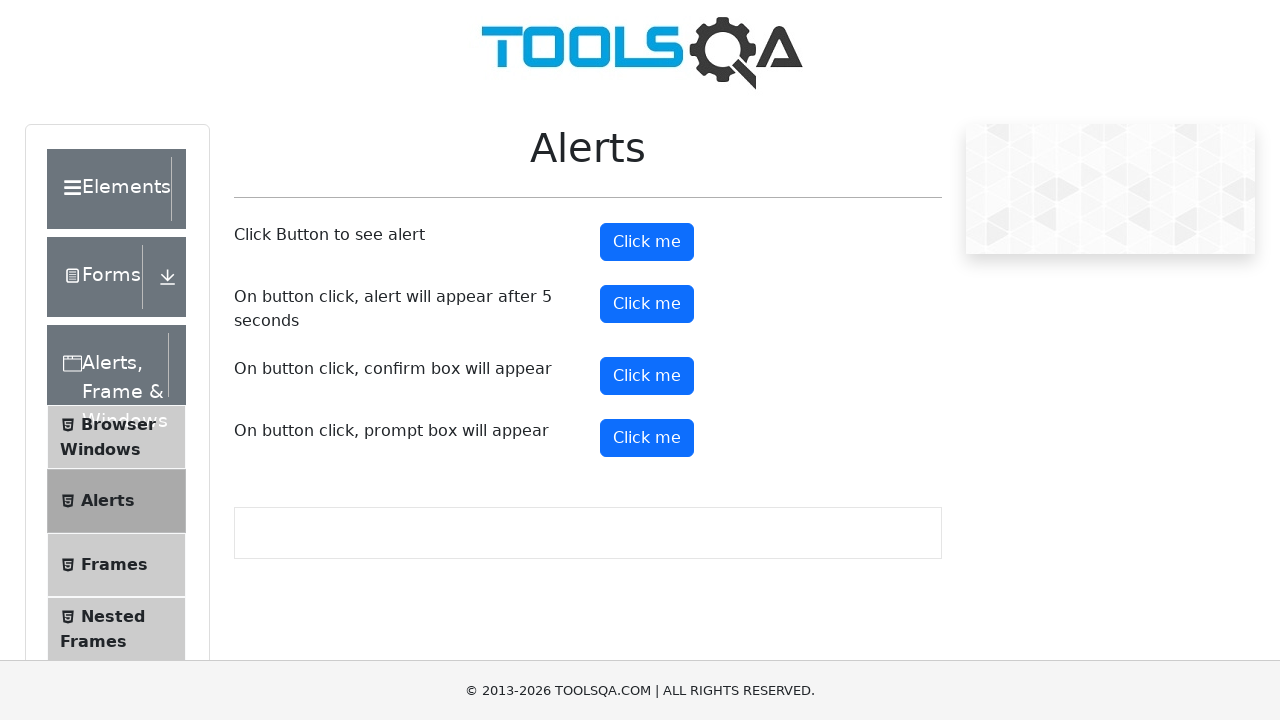

Waited for Alerts page header to load
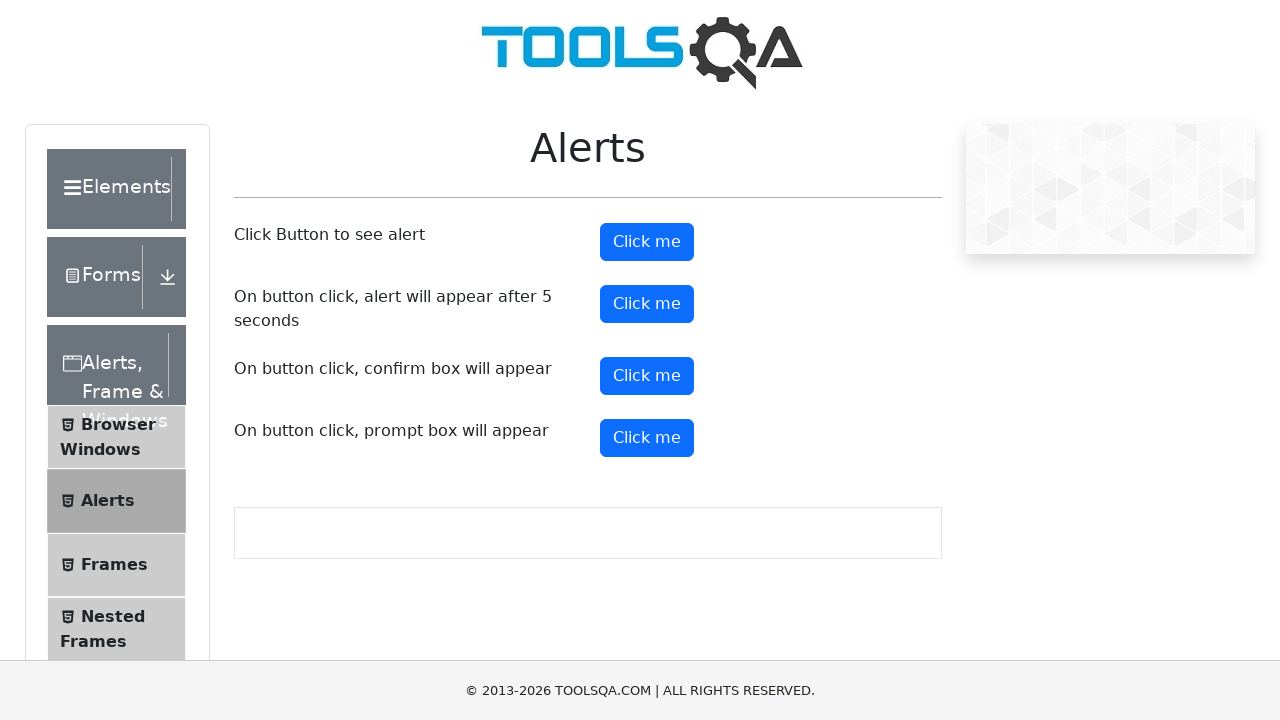

Set up dialog handler to accept prompt with text 'Alice'
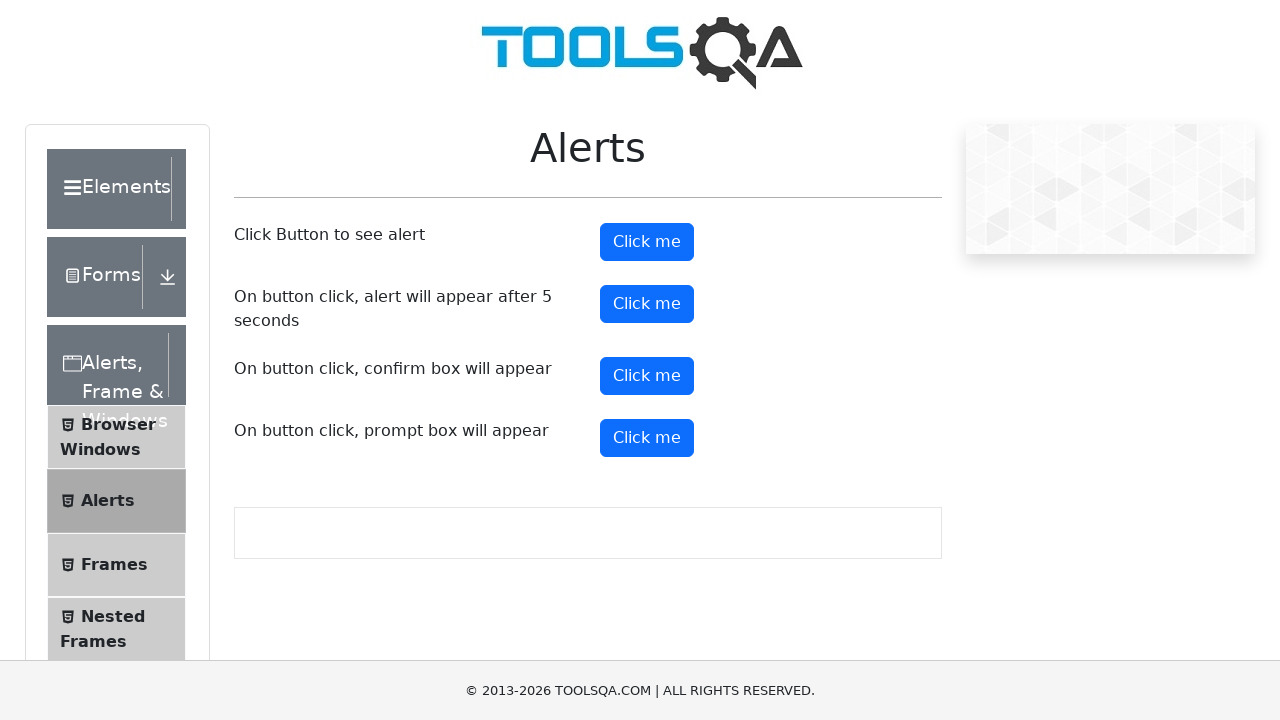

Clicked prompt button to trigger dialog at (647, 438) on #promtButton
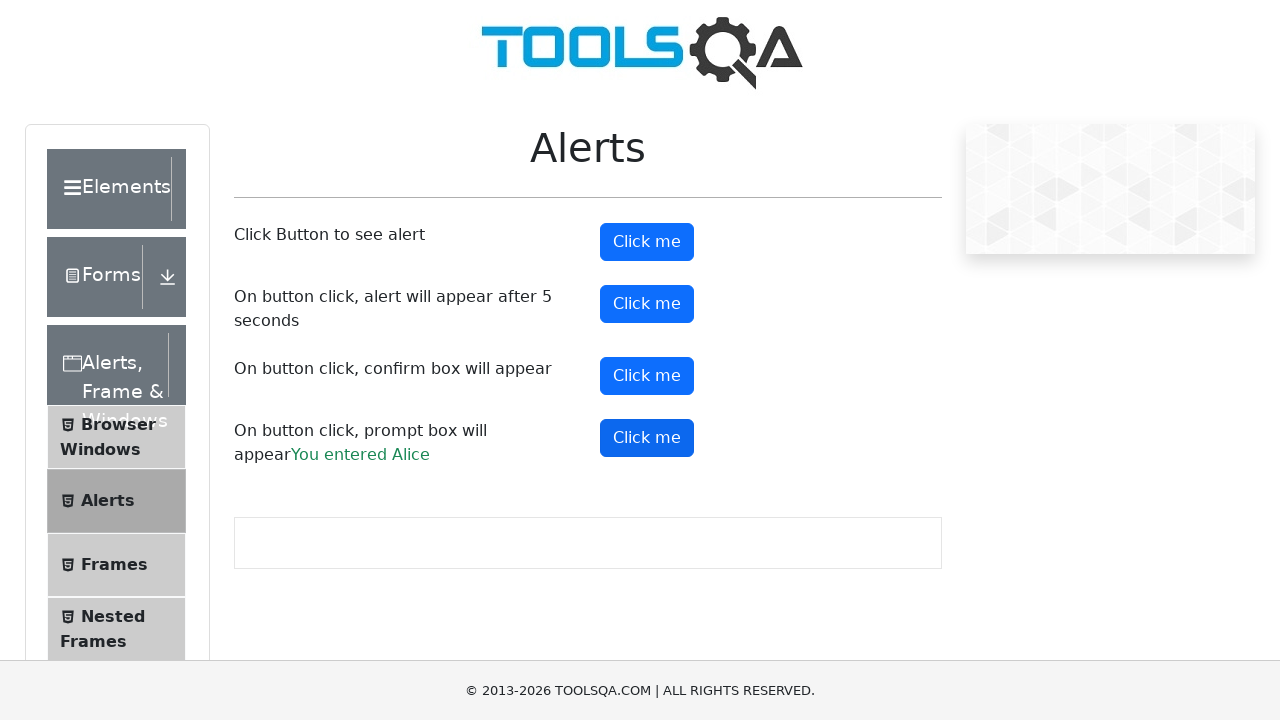

Waited for confirmation text 'Alice' to appear
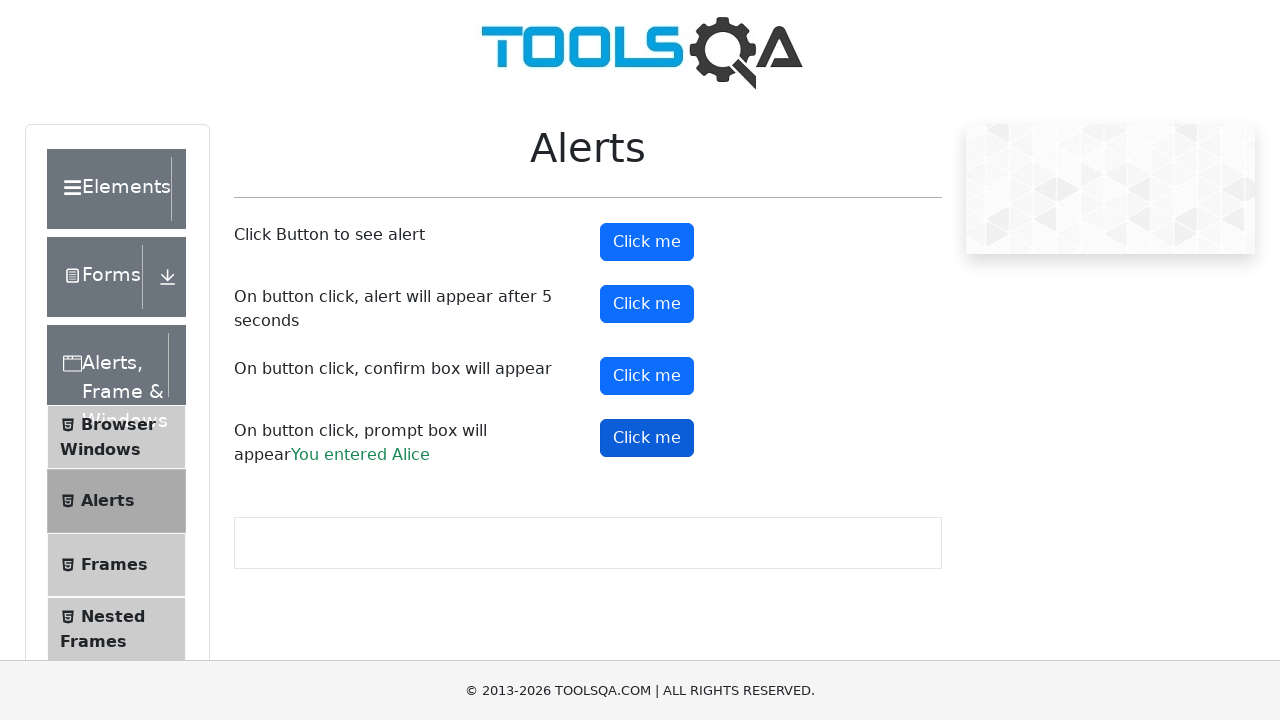

Verified that entered name 'Alice' is visible on page
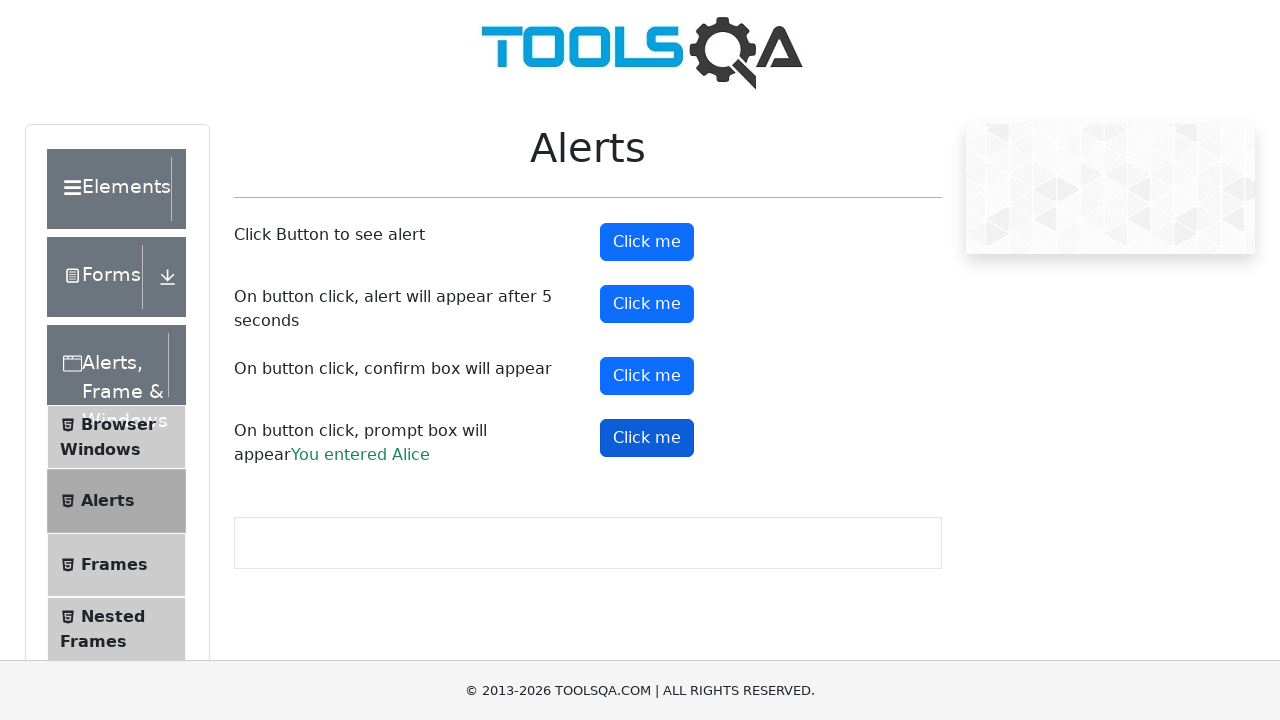

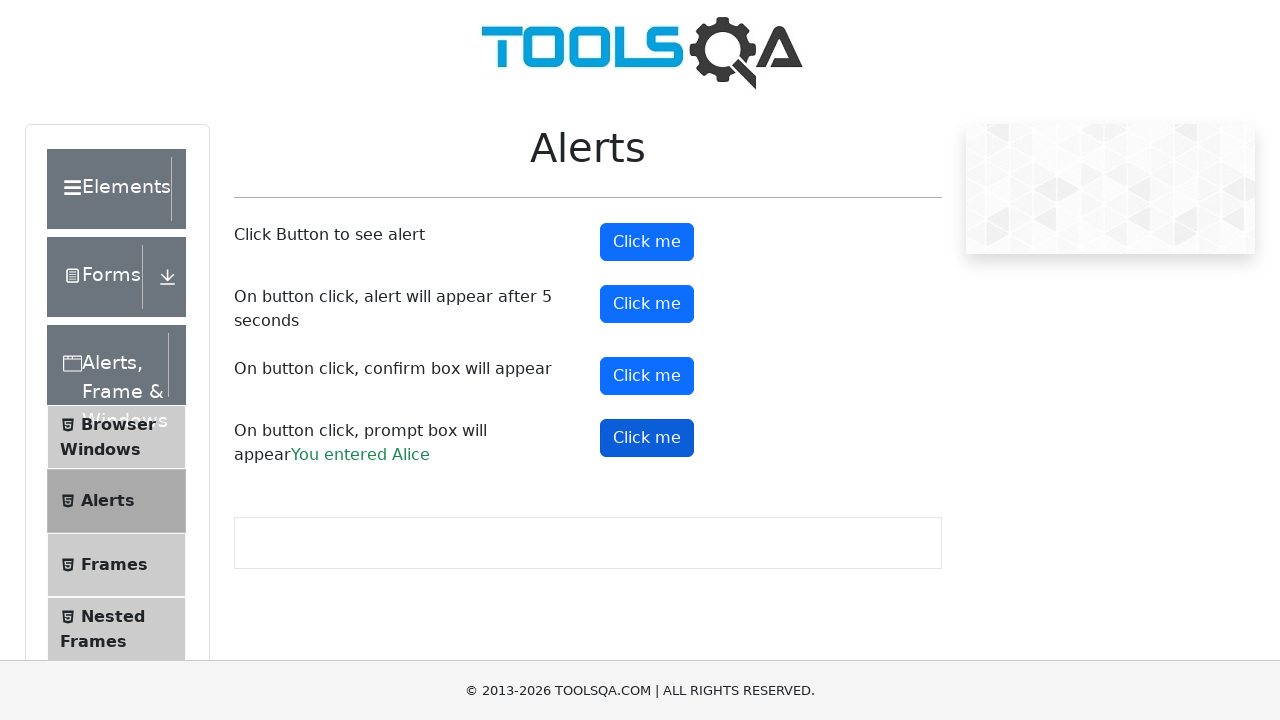